Navigates to the Applitools demo page and resizes the browser window to test responsive design at a specific viewport size (992x500)

Starting URL: https://demo.applitools.com/gridHackathonV1.html

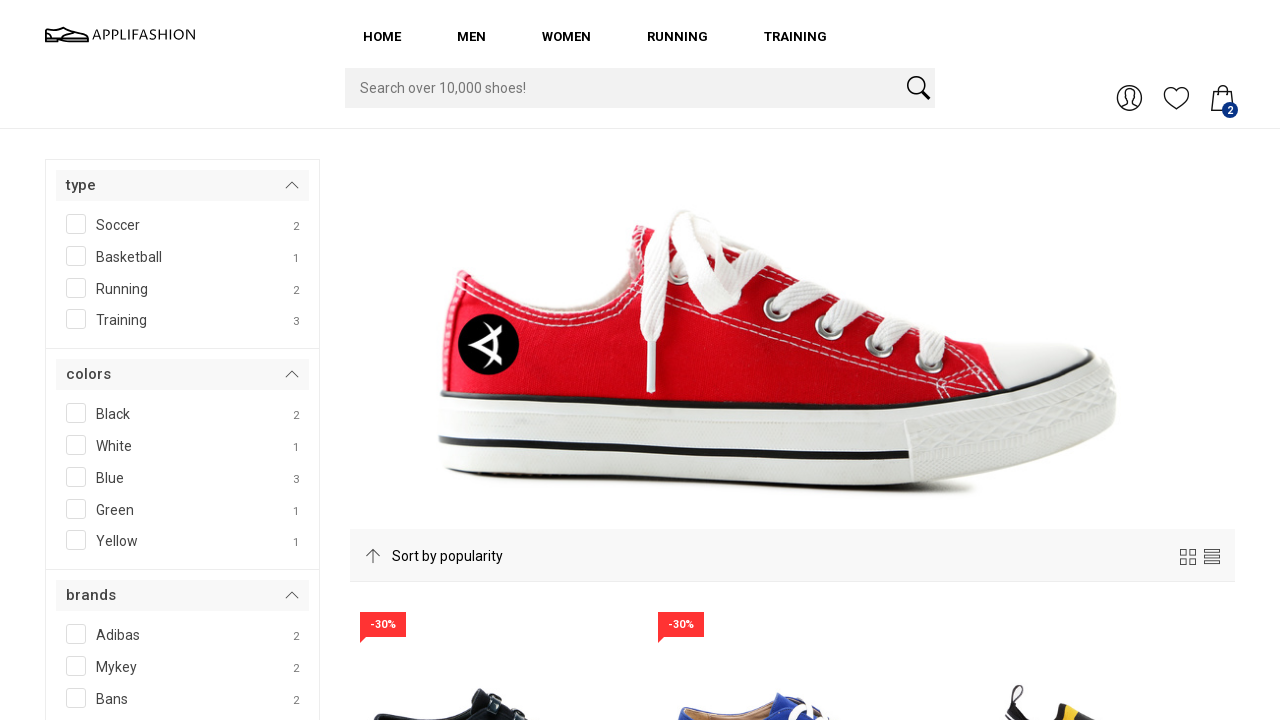

Page load state completed
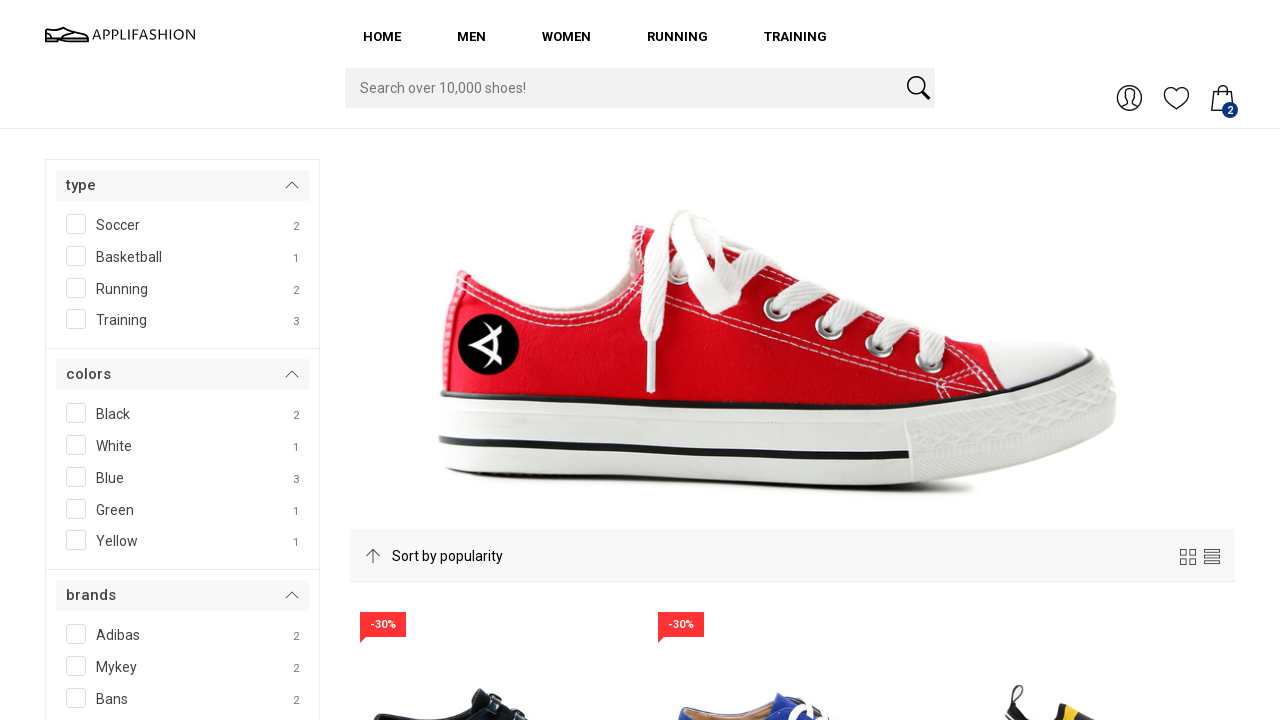

Viewport resized to 992x500 to test responsive design
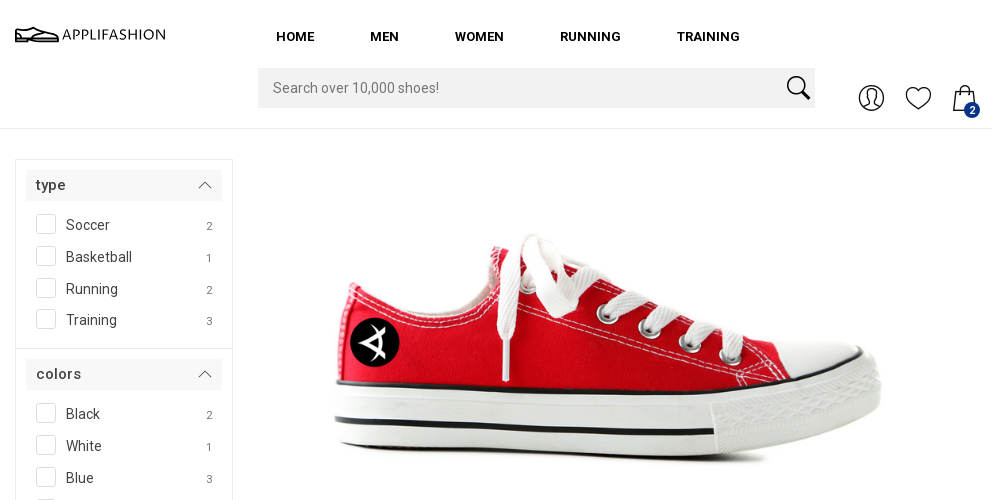

Waited 500ms for responsive layout changes to apply
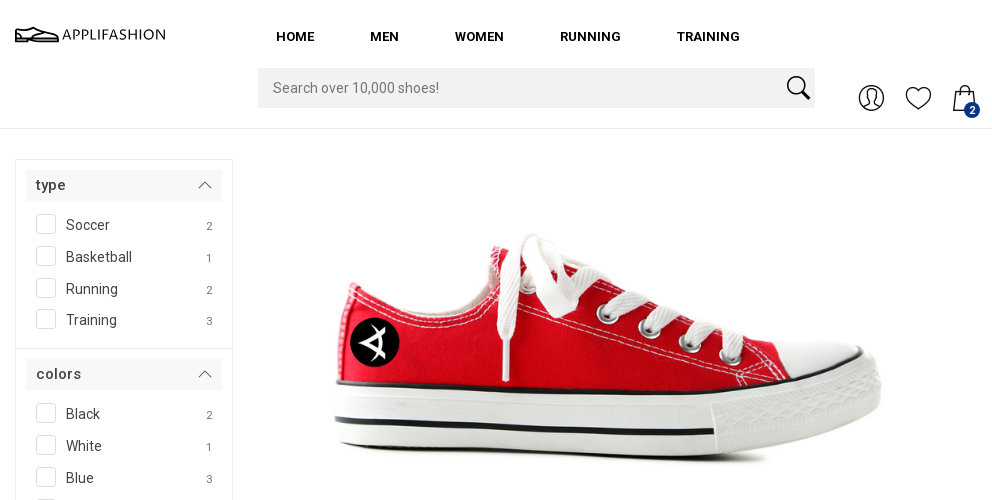

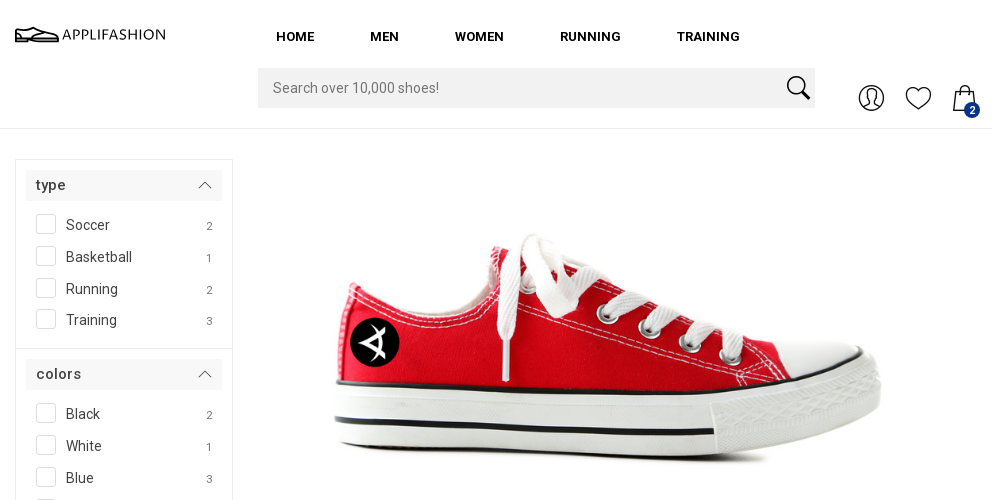